Navigates to the Playwright Vietnam learning materials page and clicks on the first lesson link about Register Page elements

Starting URL: https://material.playwrightvn.com/

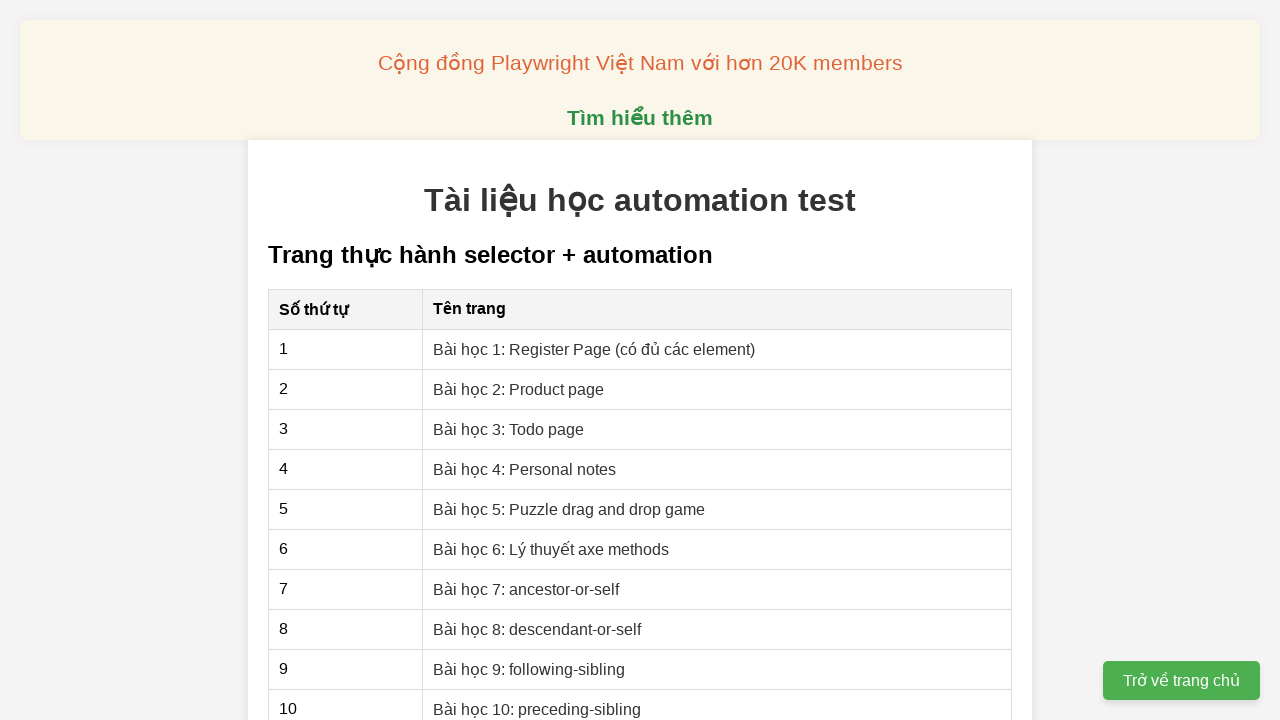

Navigated to Playwright Vietnam learning materials page
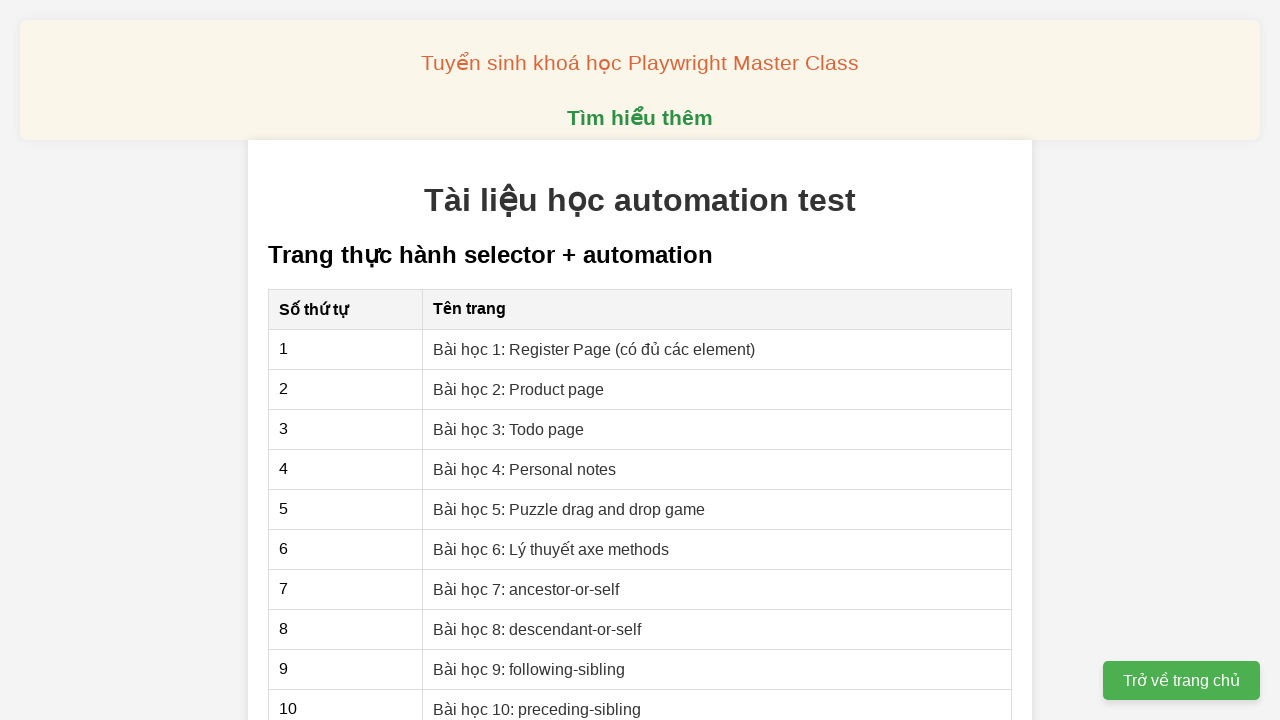

Clicked on the first lesson link about Register Page elements at (594, 349) on xpath=//a[text()='Bài học 1: Register Page (có đủ các element)']
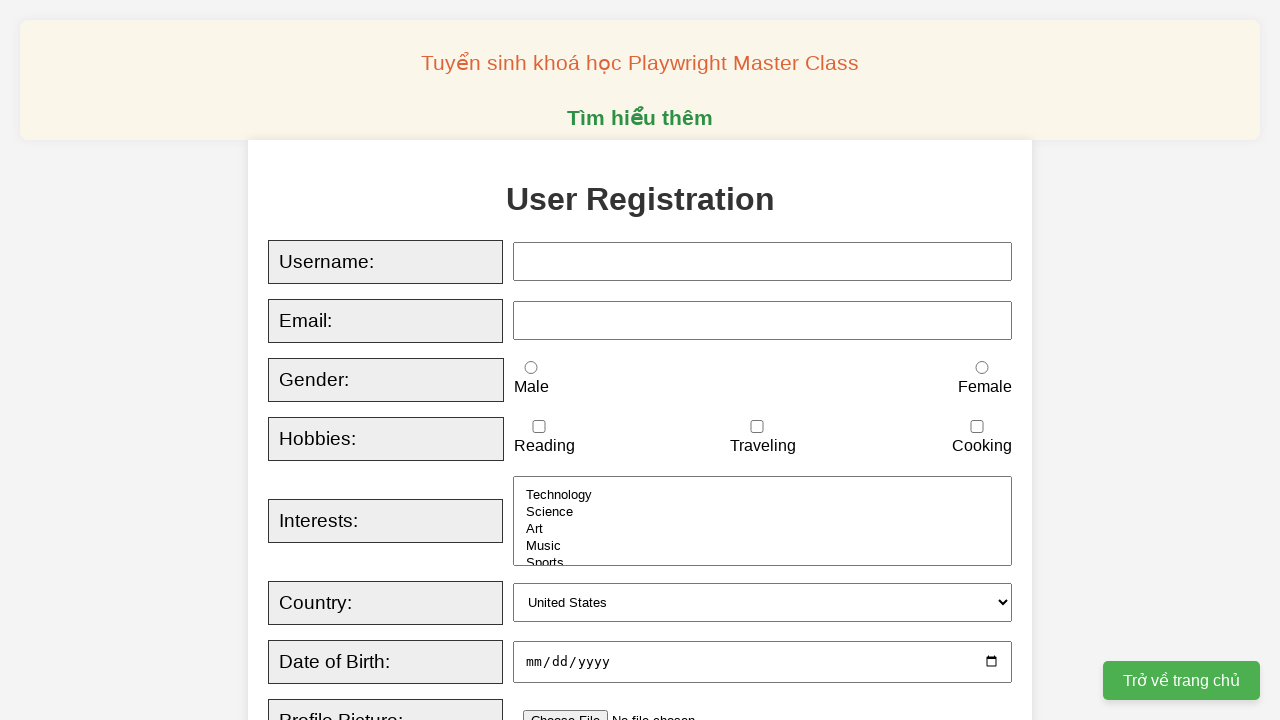

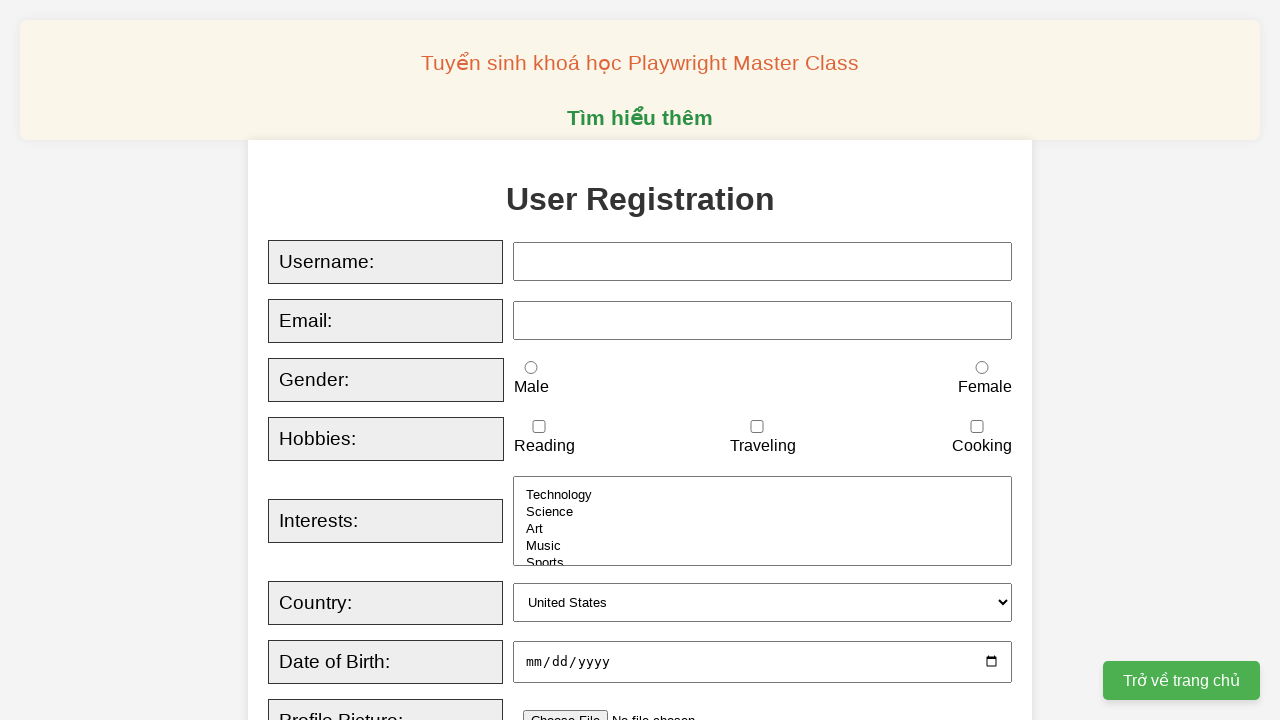